Tests adding a product to cart and then removing it, validating that the shopping cart becomes empty

Starting URL: https://advantageonlineshopping.com/#/product/3

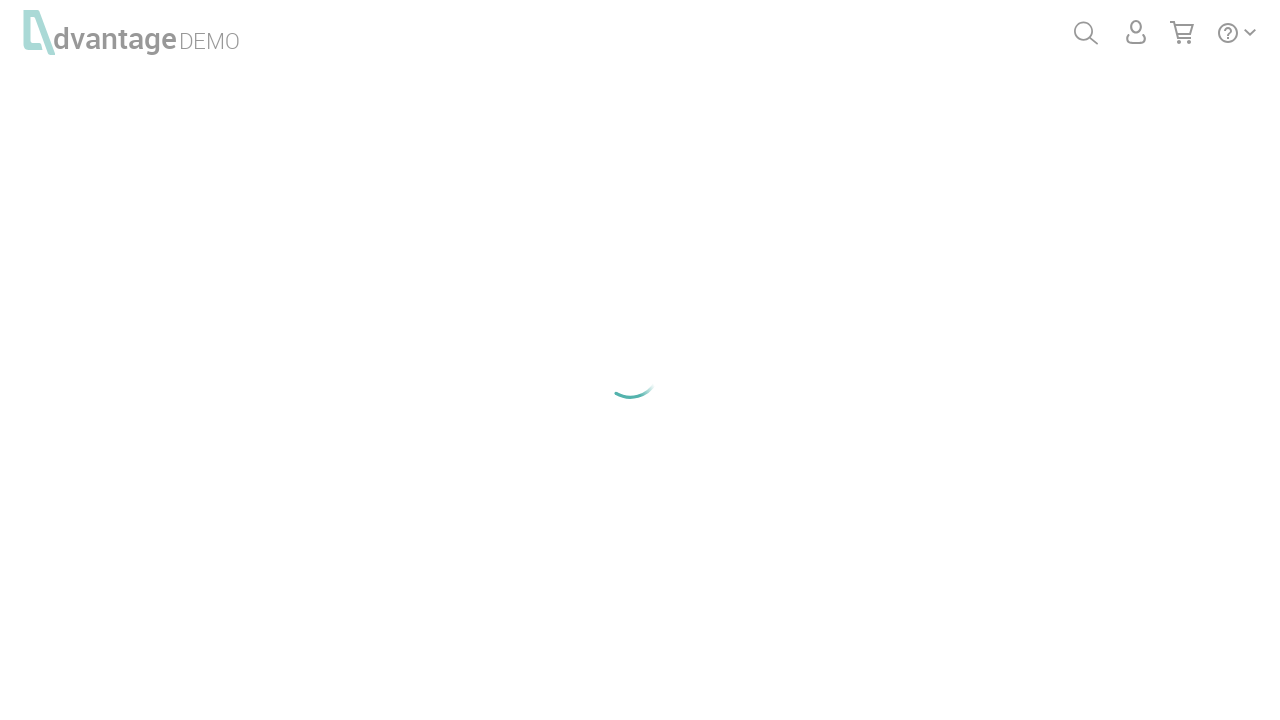

Clicked Add to cart button for product at (861, 542) on div.fixedBtn
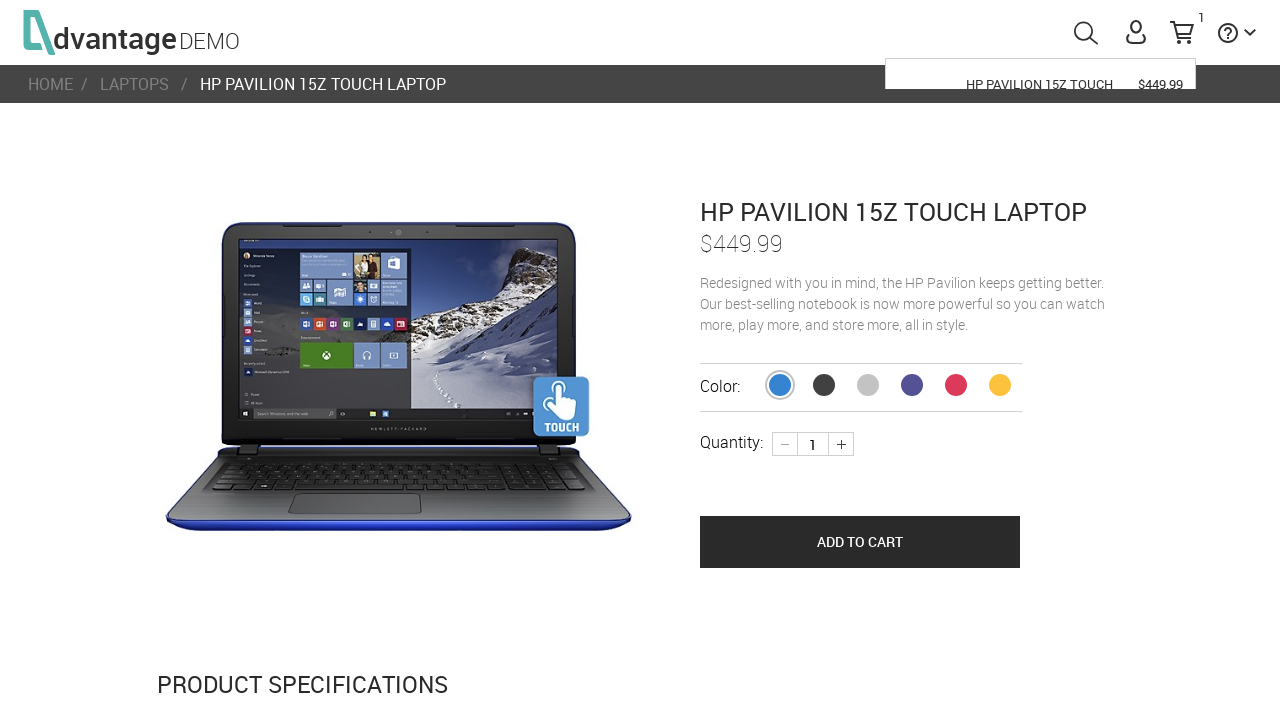

Clicked shopping cart link to open cart at (1182, 34) on #shoppingCartLink
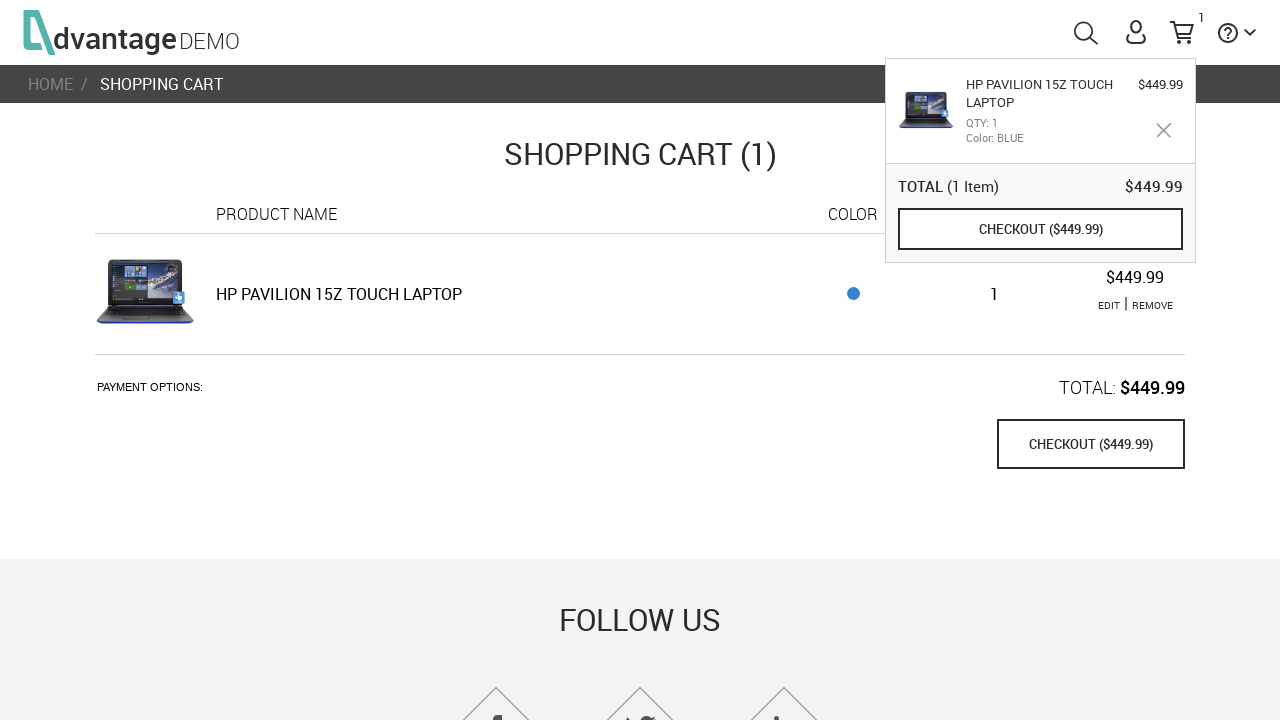

Clicked remove button to remove product from cart at (1152, 305) on a.remove.red.ng-scope
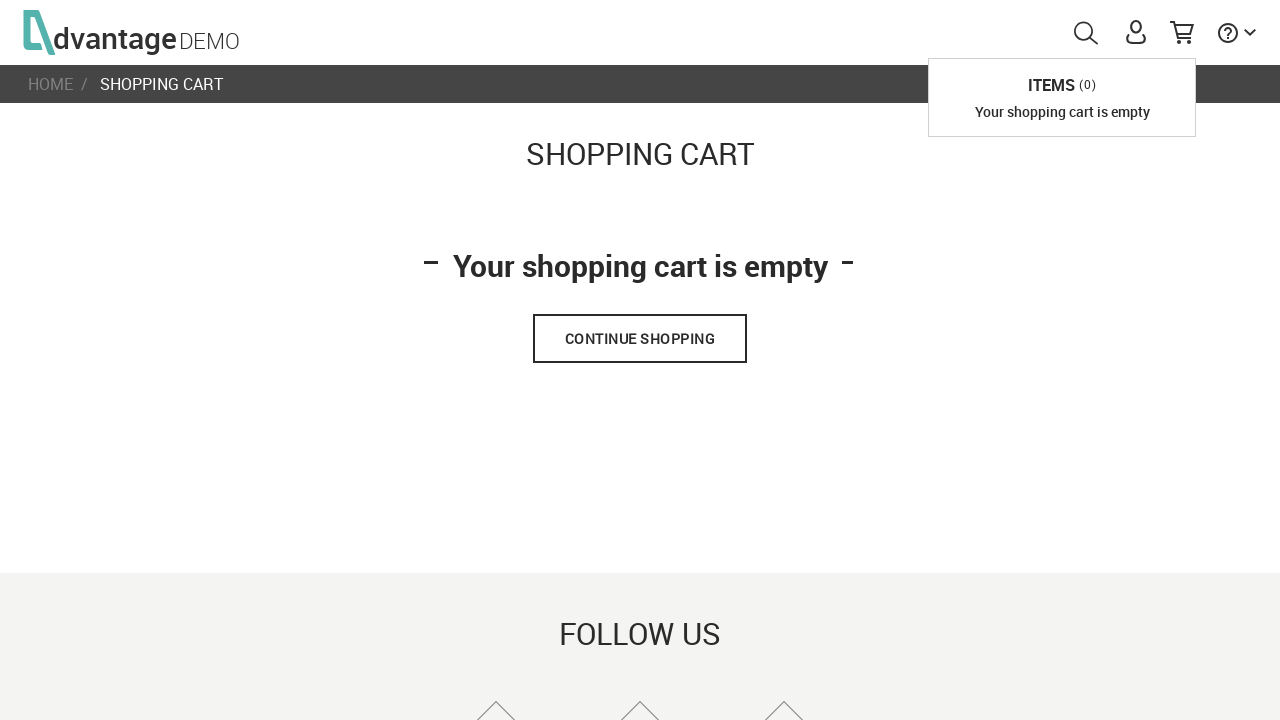

Empty cart message appeared, validating cart is empty
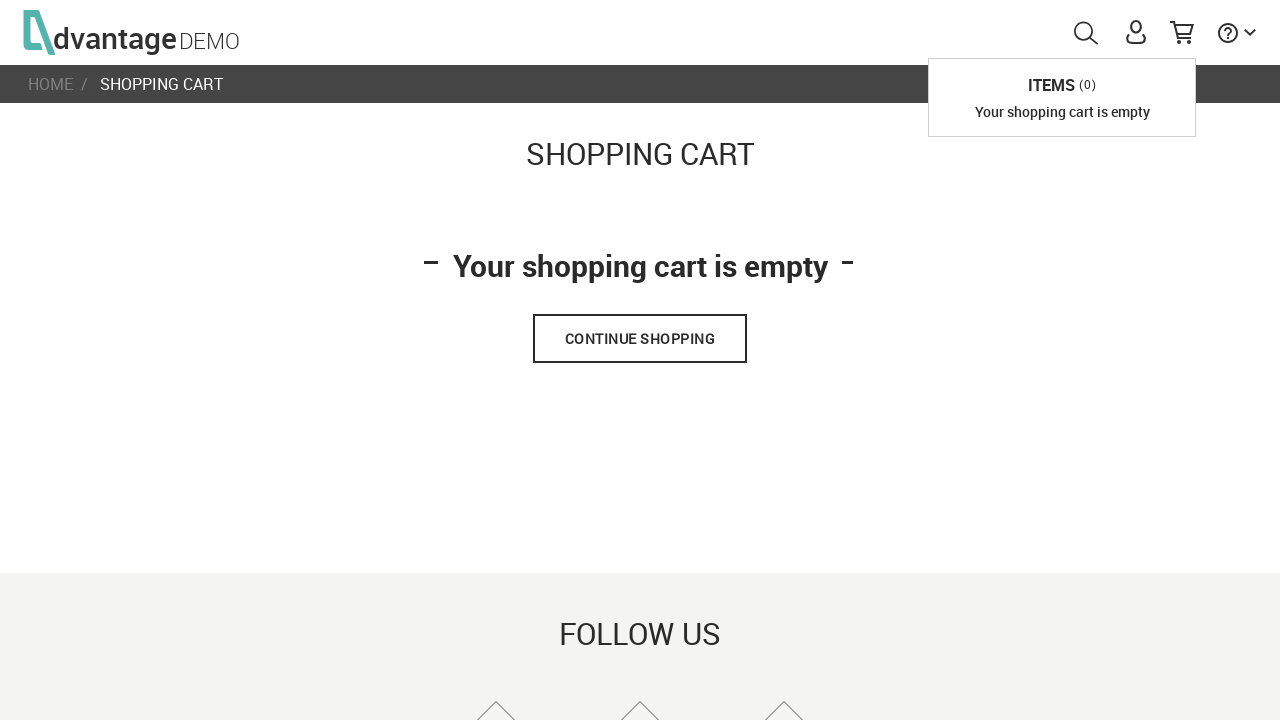

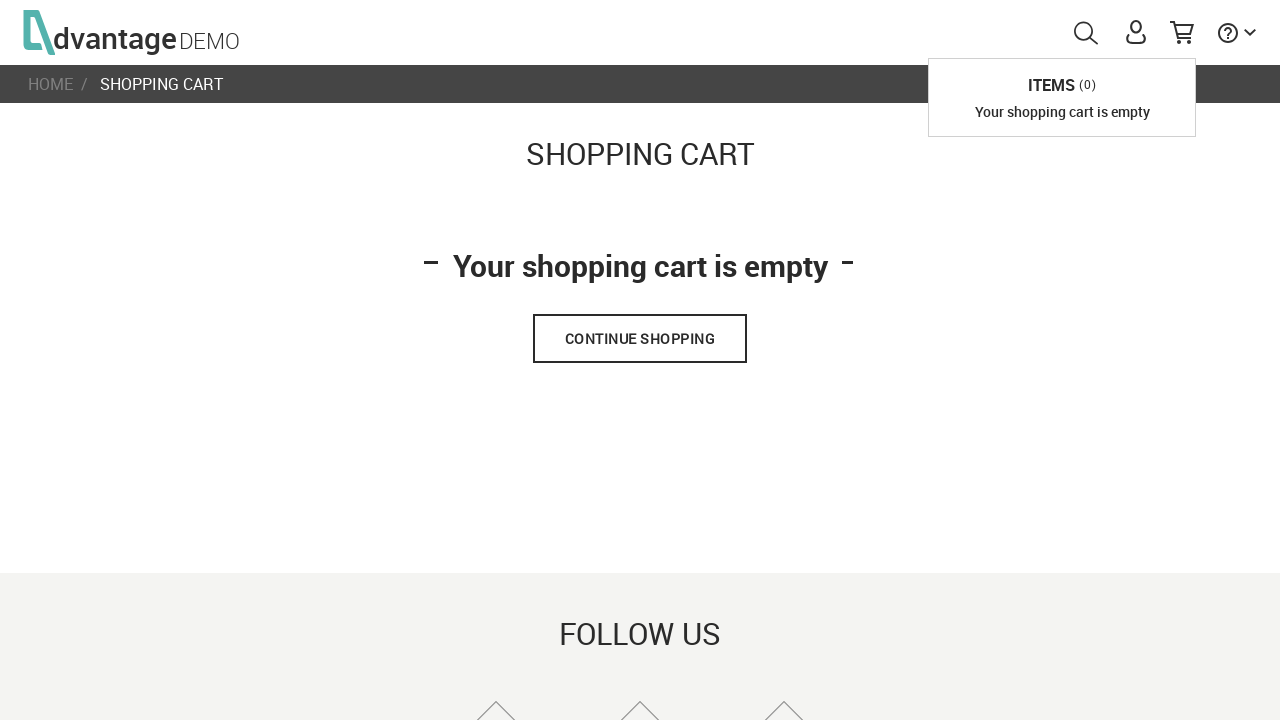